Navigates to a contact form page and fills in the first name field

Starting URL: https://www.automationtesting.co.uk/contactForm.html

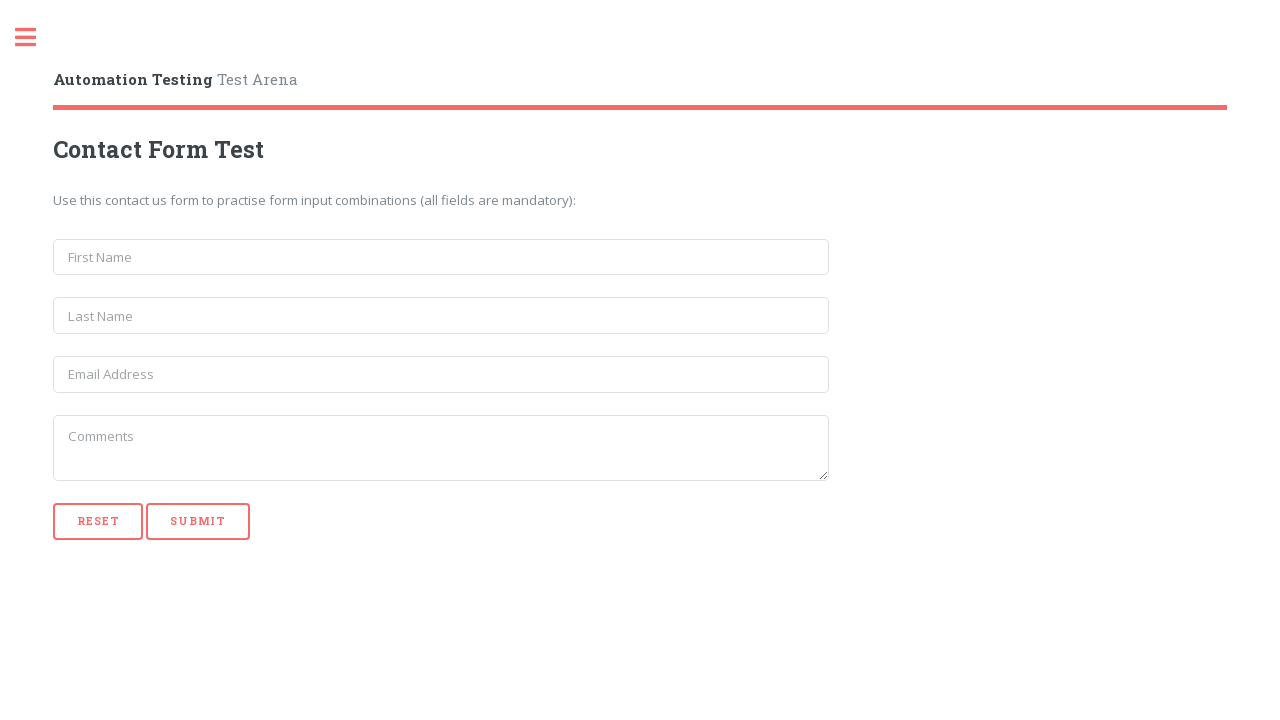

Navigated to contact form page
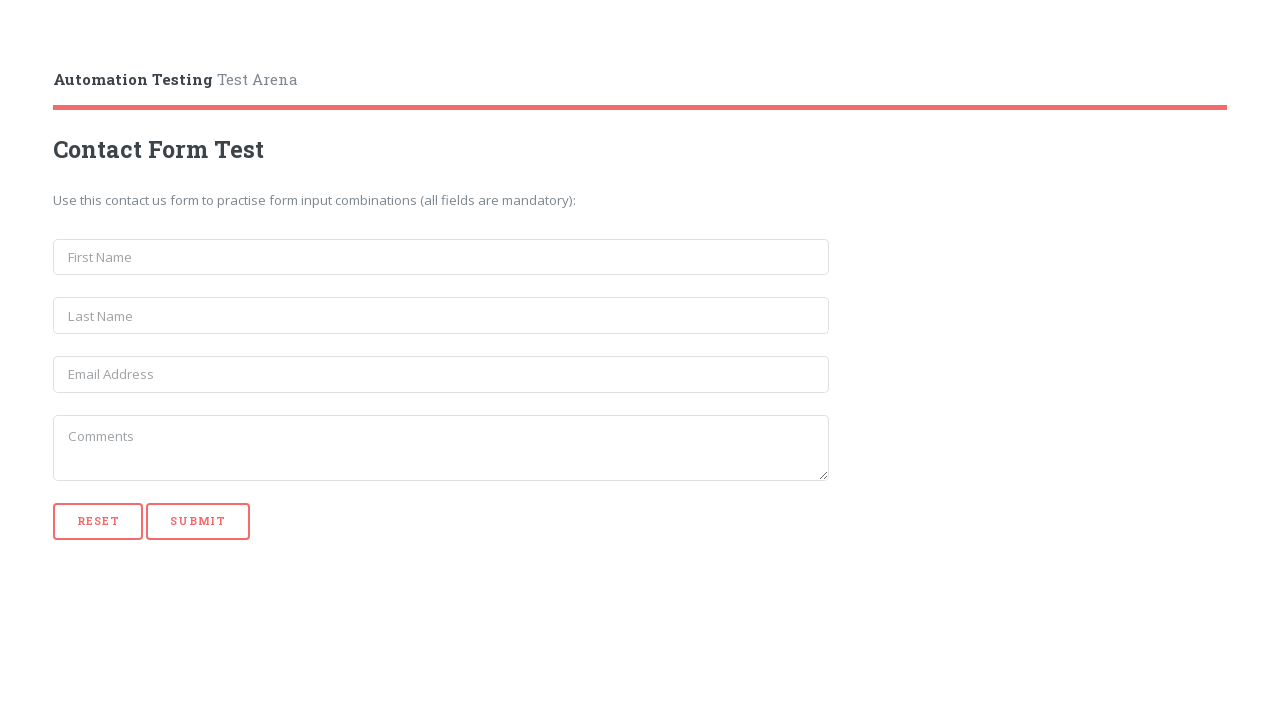

Filled first name field with 'abcd' on input[name='first_name']
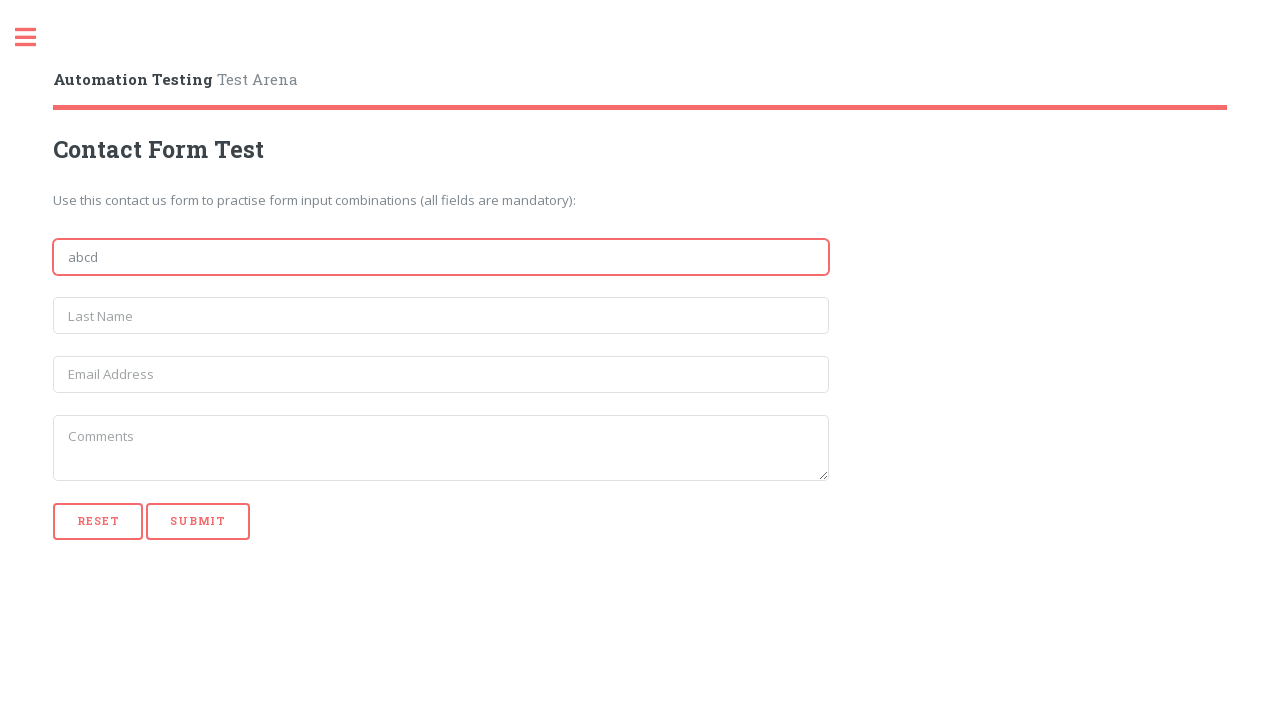

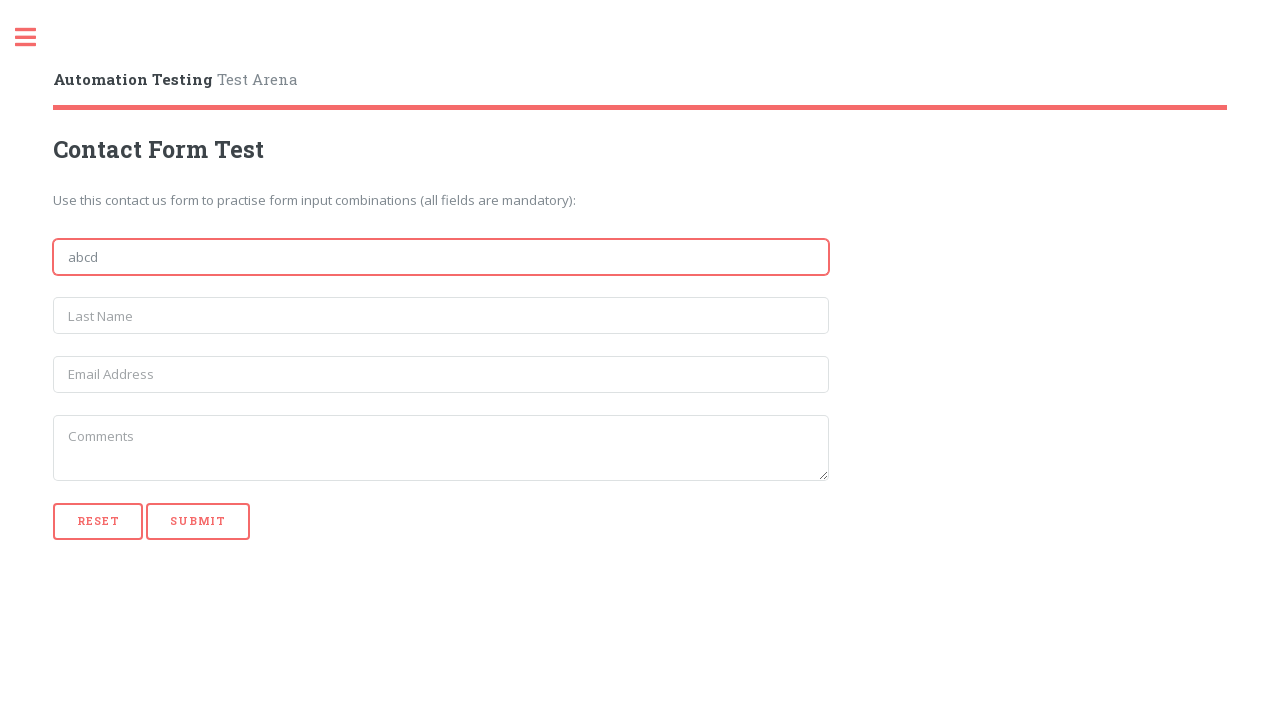